Tests various element selection methods (by ID, class name, CSS selector, XPath) by finding and filling input fields, textareas, and modifying link text content on a test page.

Starting URL: http://benbai123.github.io/TestPages/Automation/Selenium/CommandsTesting.html

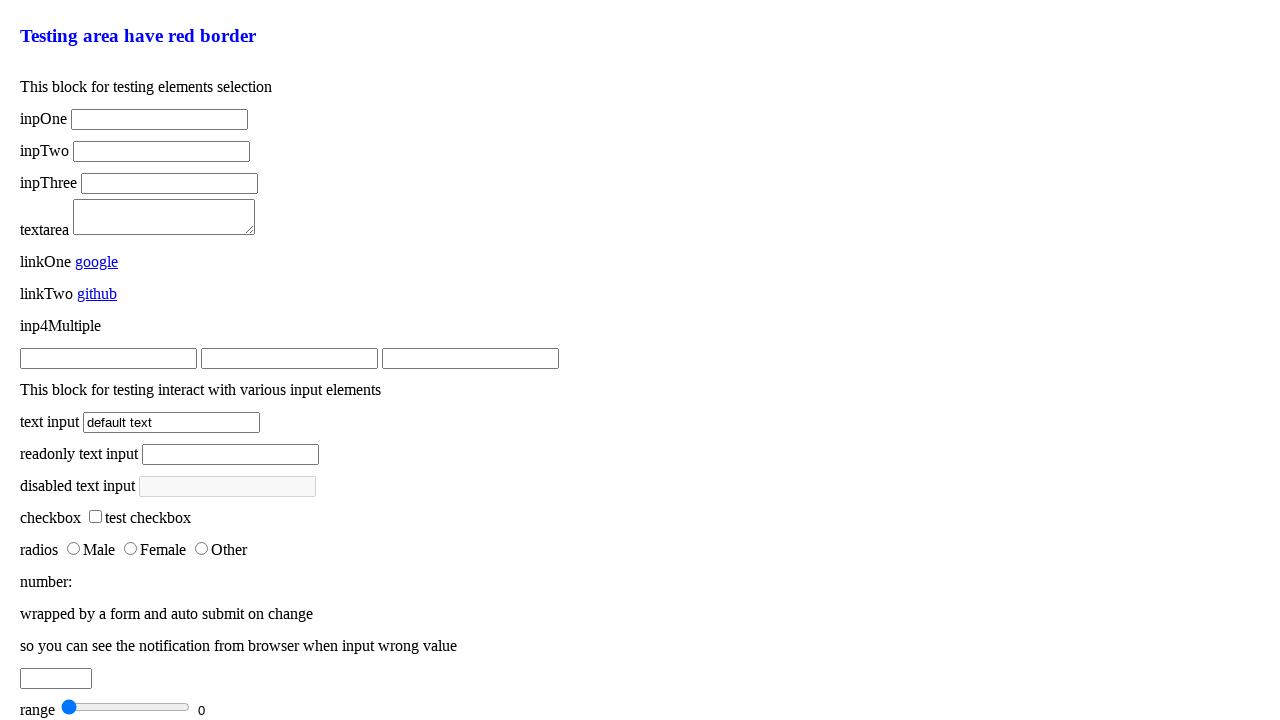

Filled input element by ID #inpOne with 'found' on #inpOne
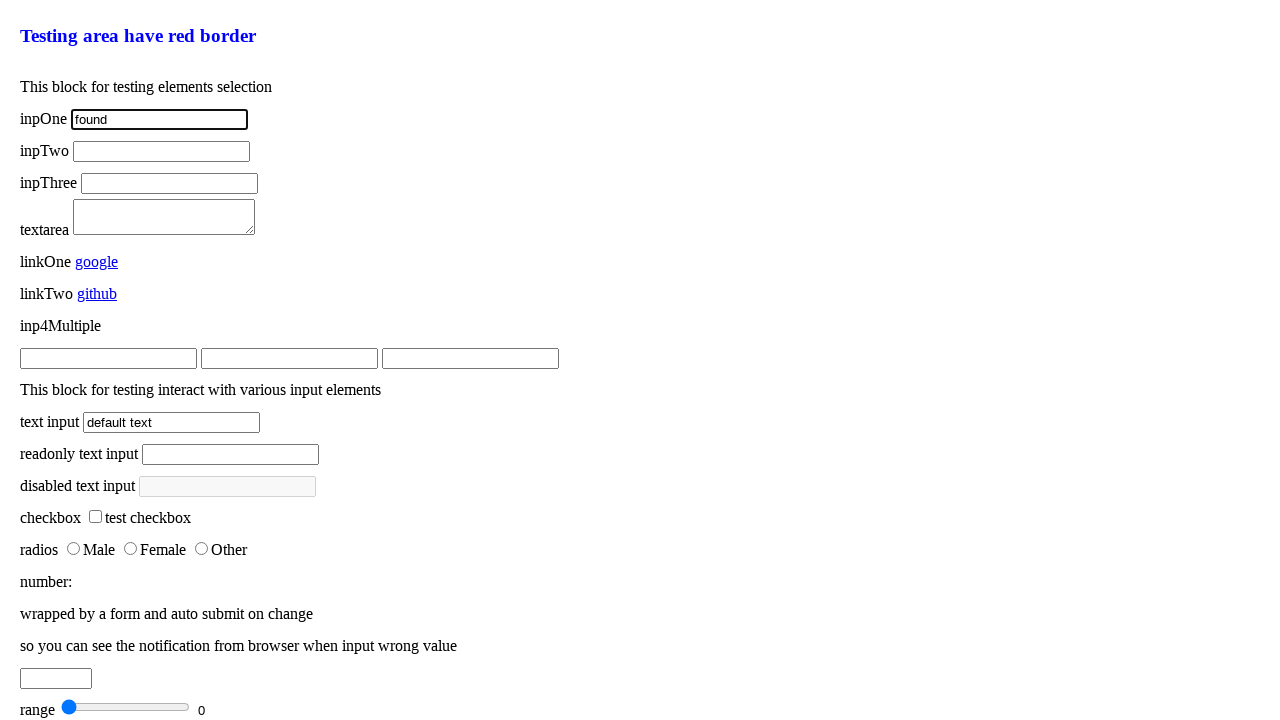

Filled input element by ID #inpOne with 'found 2' on #inpOne
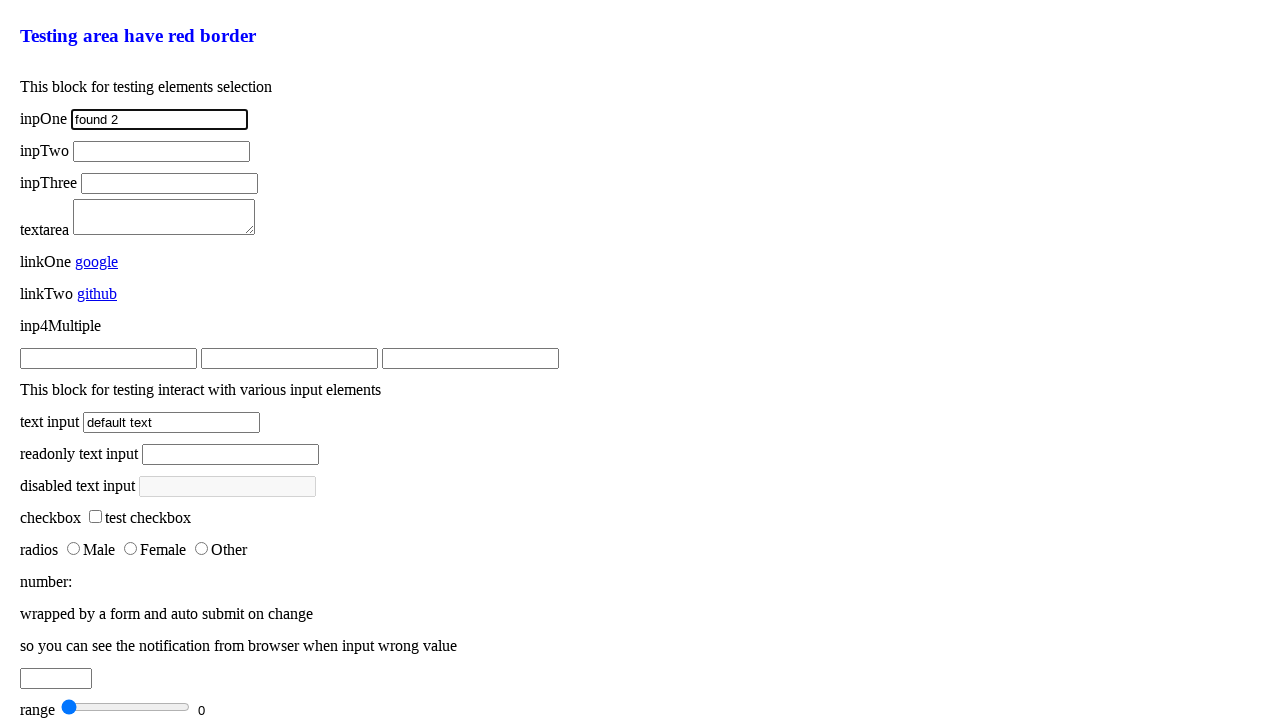

Filled input element by tag and ID selector with 'found 3' on input#inpOne
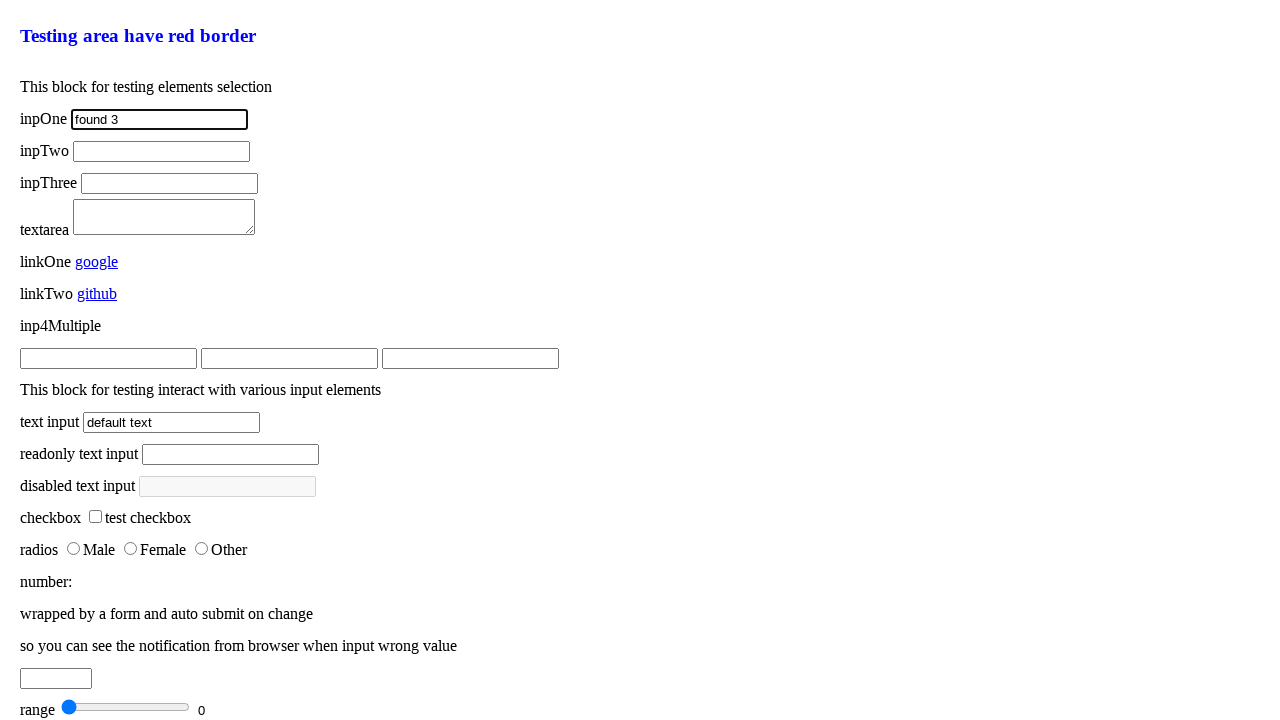

Filled input element by ID #inpOne with 'found 4' on #inpOne
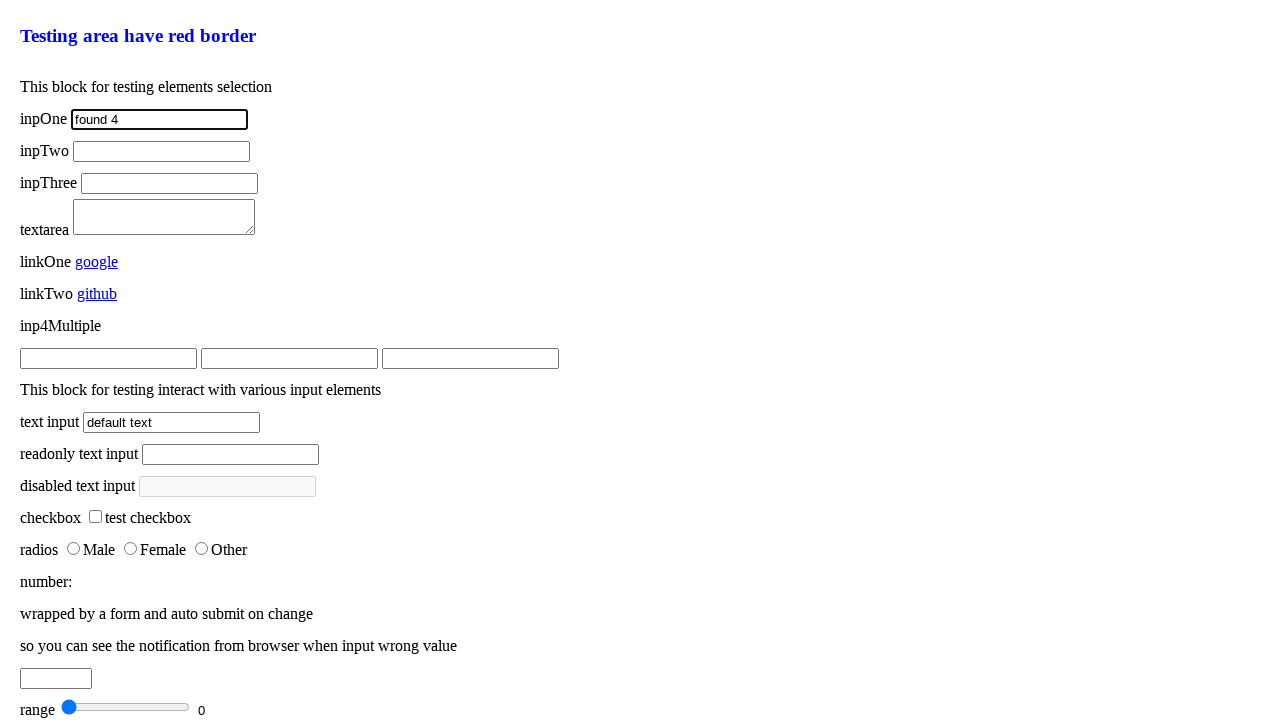

Filled input element by class name .inpTwo with 'found' on .inpTwo
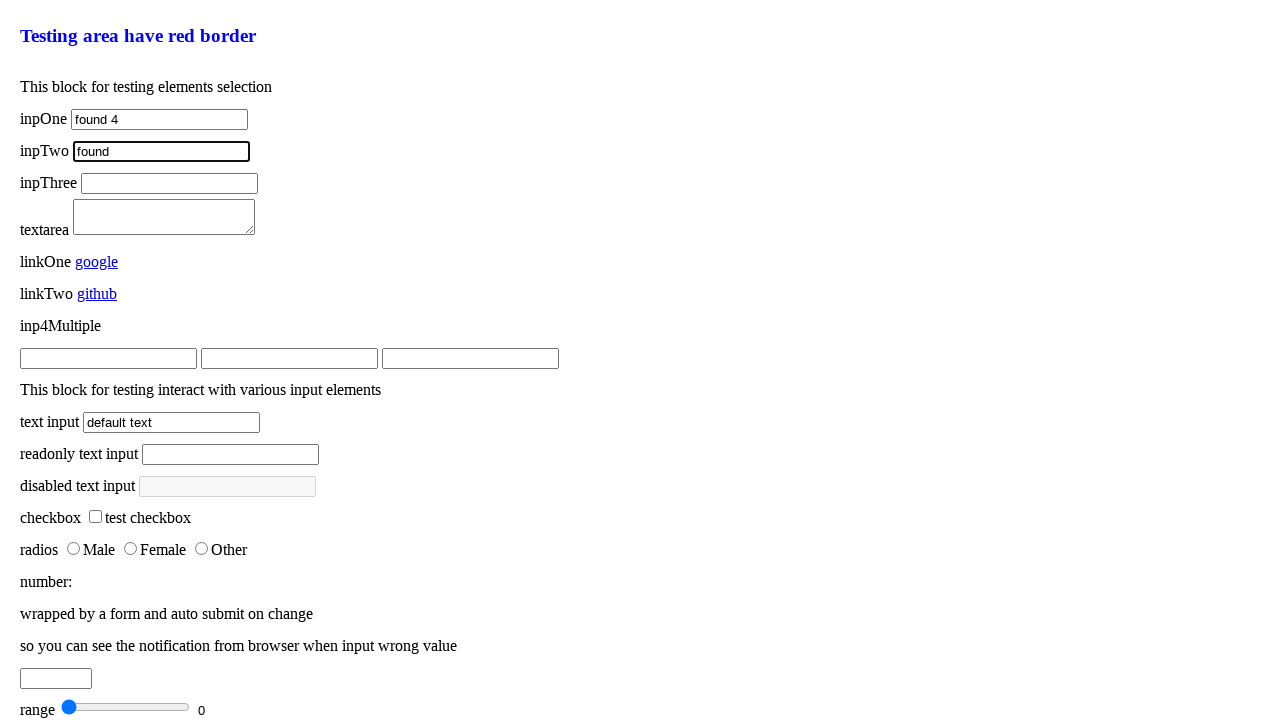

Filled input element by class name .inpTwo with 'found 2' on .inpTwo
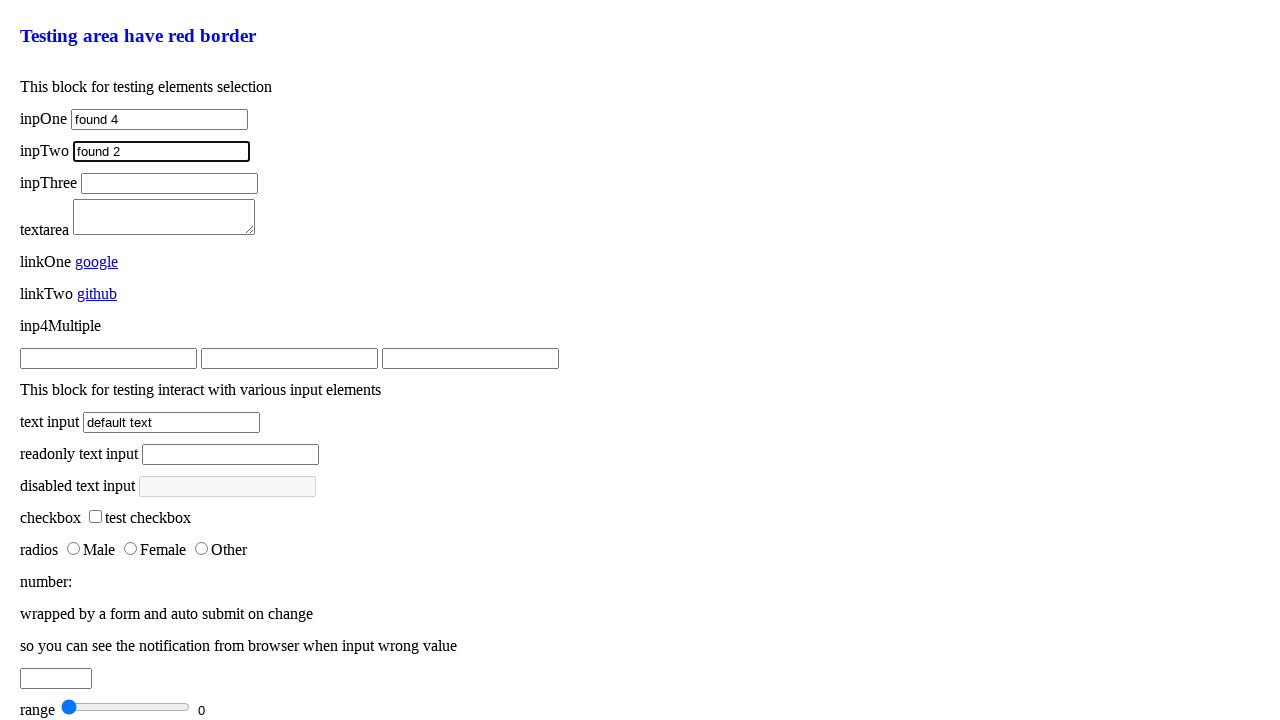

Filled input element by class name .inpTwo with 'found 3' on .inpTwo
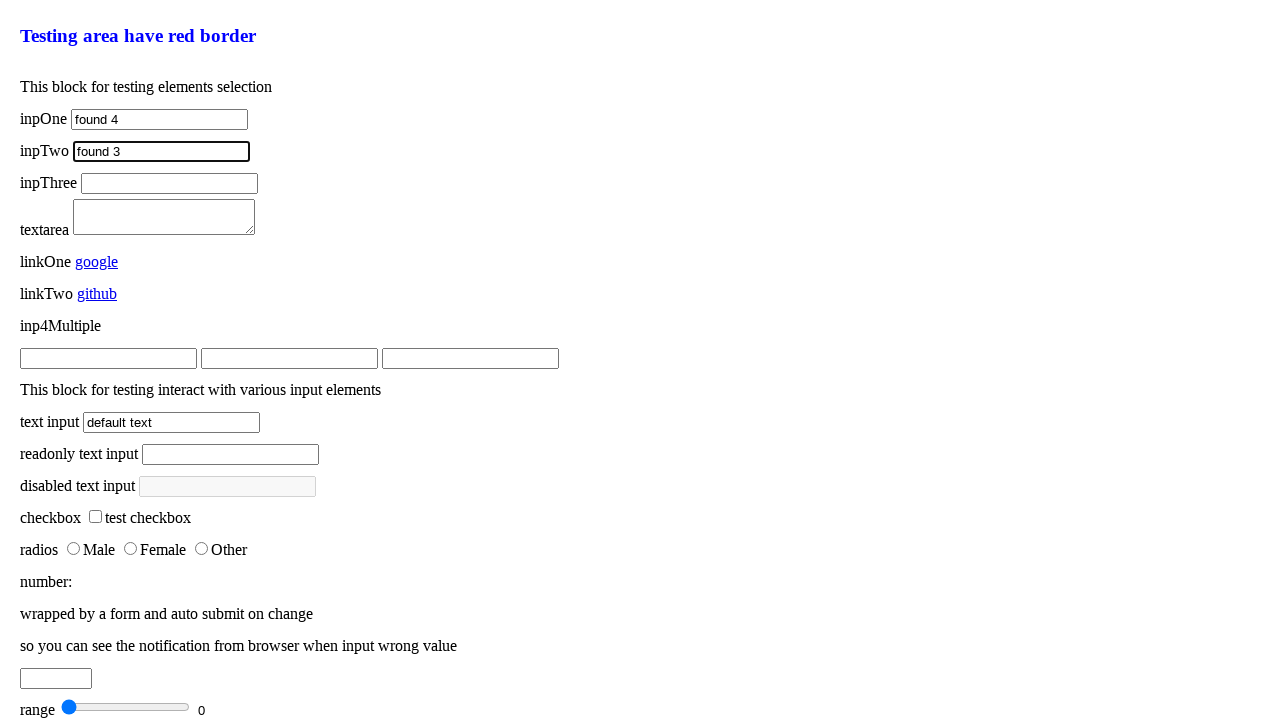

Filled input element by class name .inpTwo with 'found 4' on .inpTwo
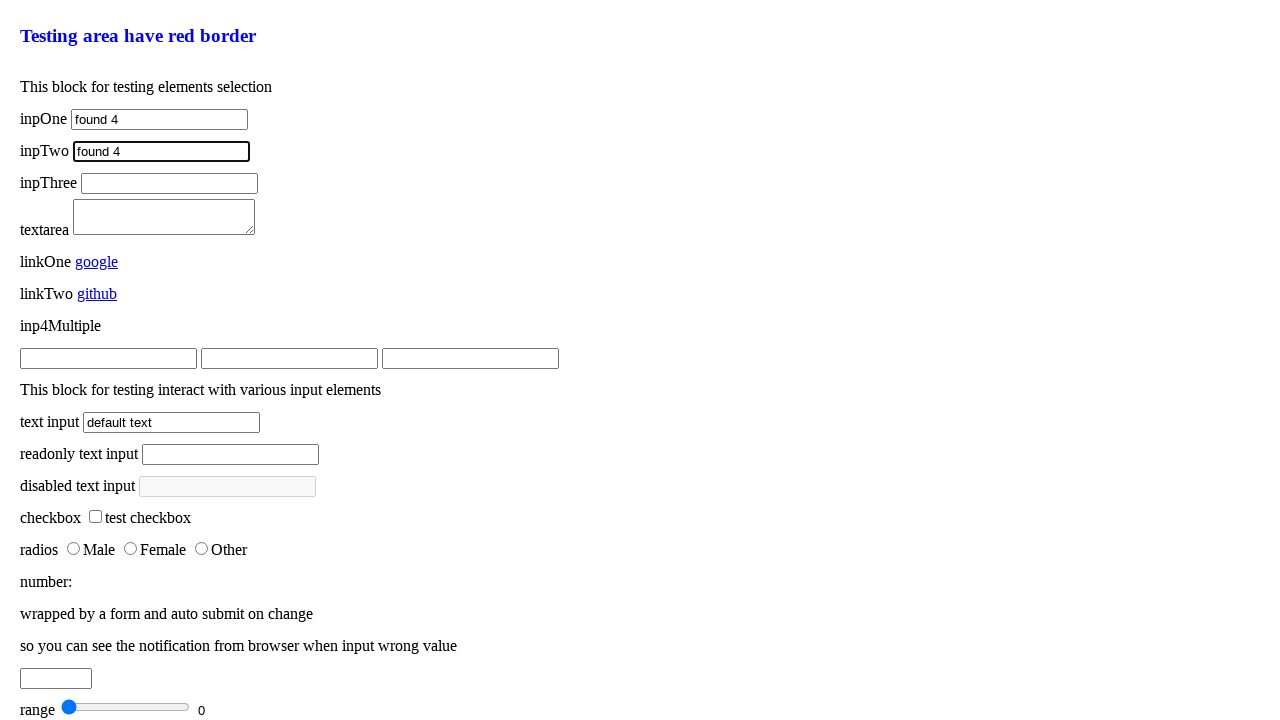

Filled input element by name attribute 'inpThree' with 'found' on [name='inpThree']
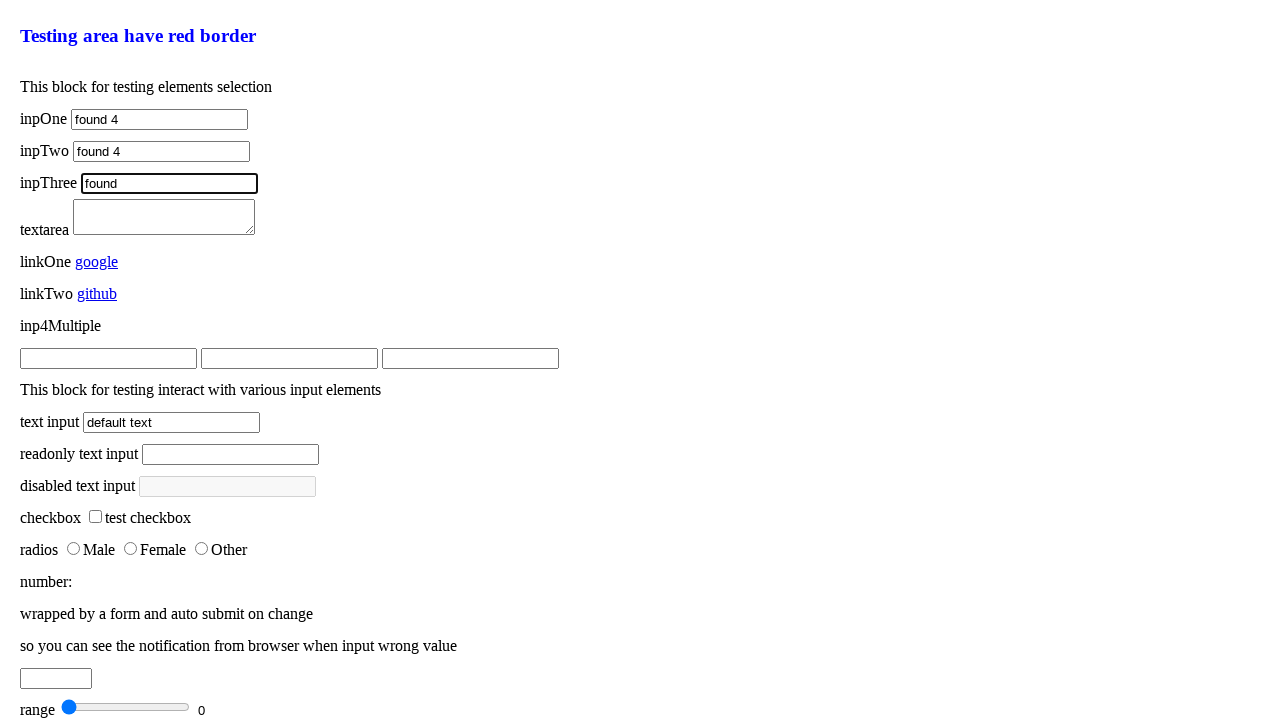

Filled input element by name attribute 'inpThree' with 'found 2' on [name='inpThree']
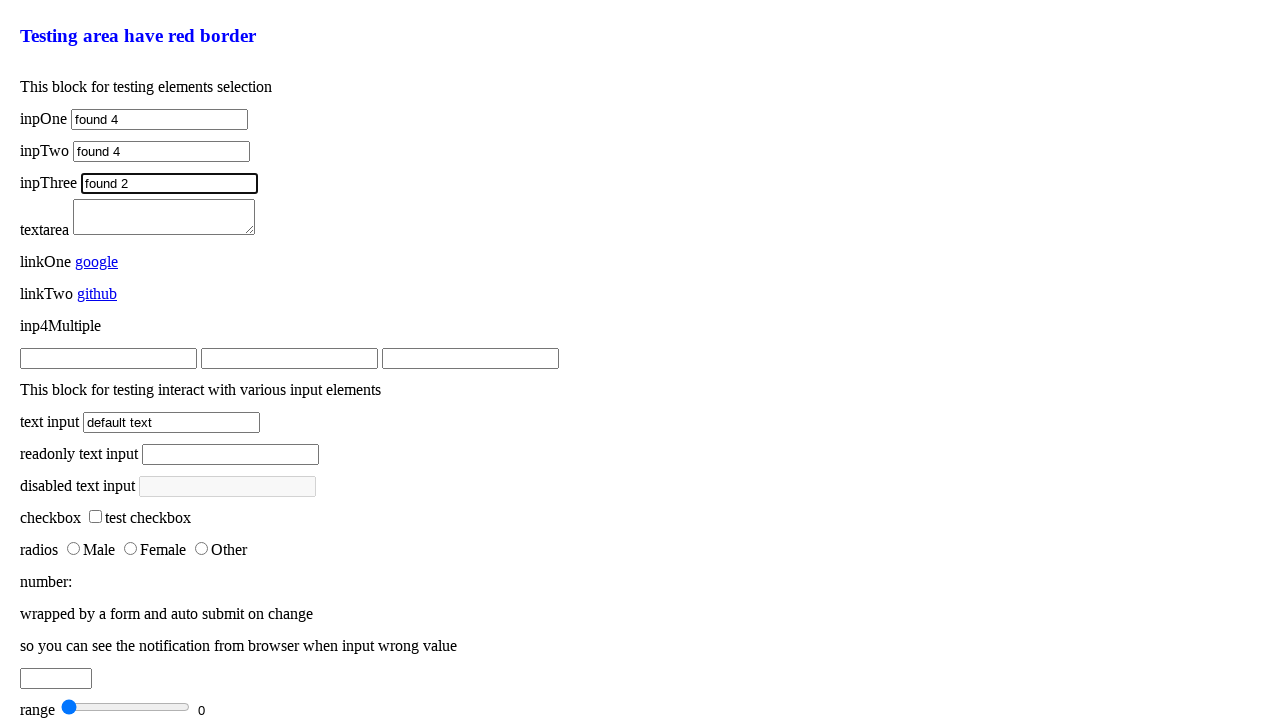

Filled input element by name attribute 'inpThree' with 'found 3' on [name='inpThree']
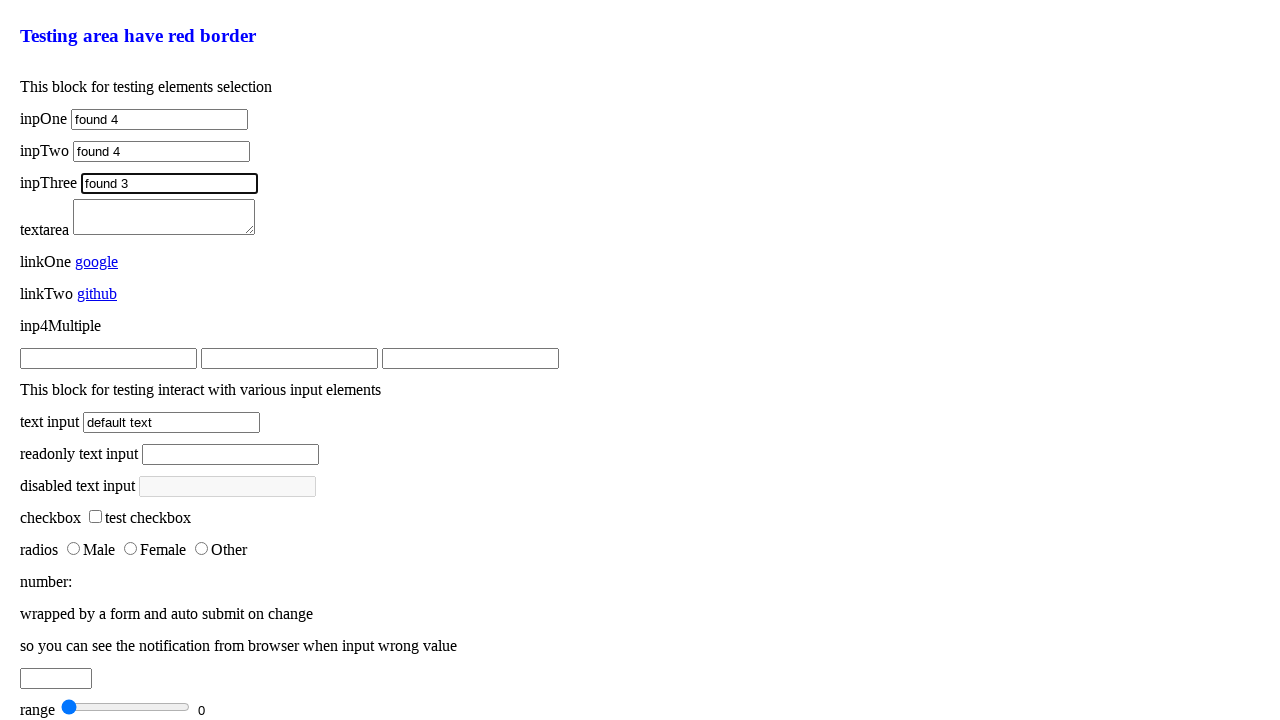

Filled input element by name attribute 'inpThree' with 'found 4' on [name='inpThree']
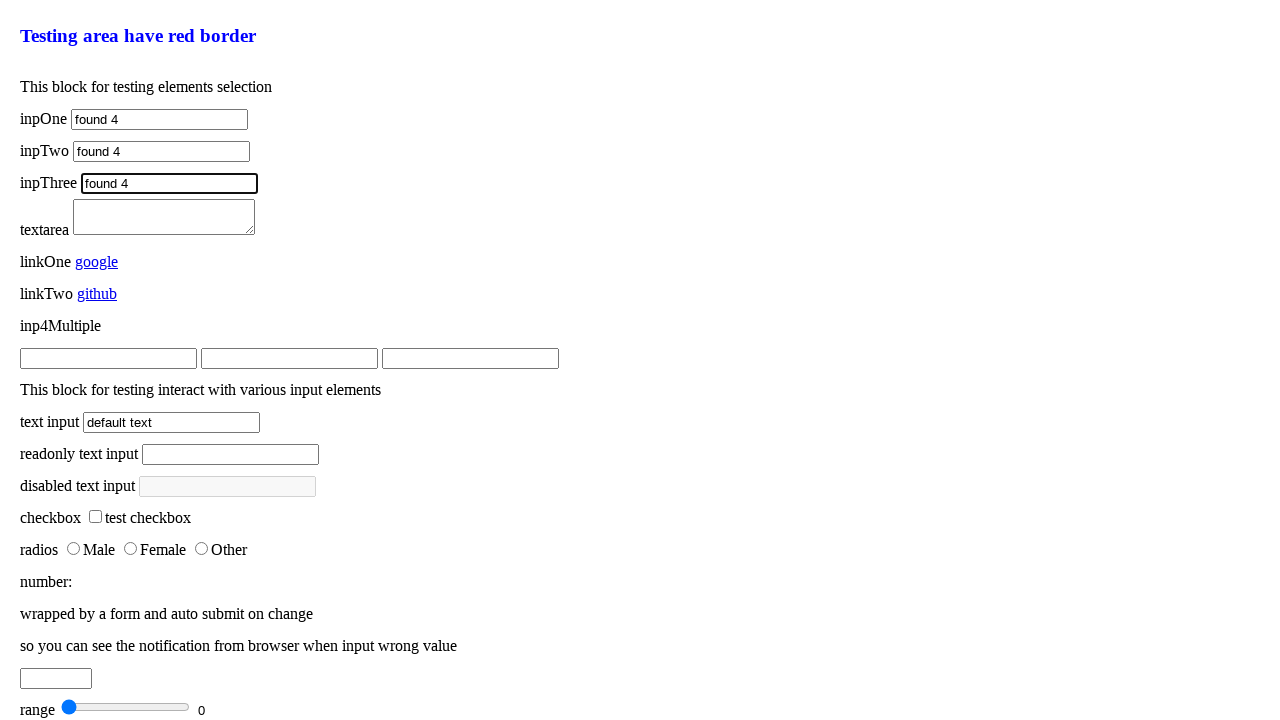

Filled textarea element within .elements-selection with 'found' on .elements-selection textarea
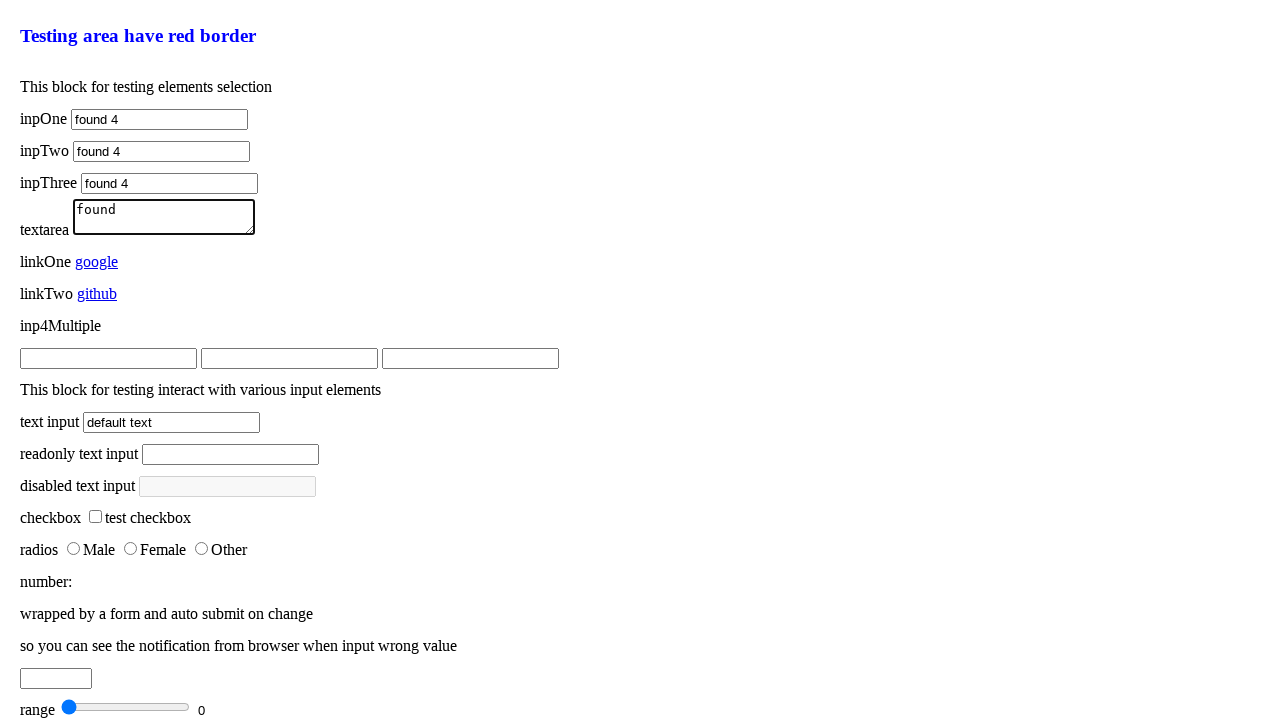

Filled textarea element within .elements-selection with 'found 2' on .elements-selection textarea
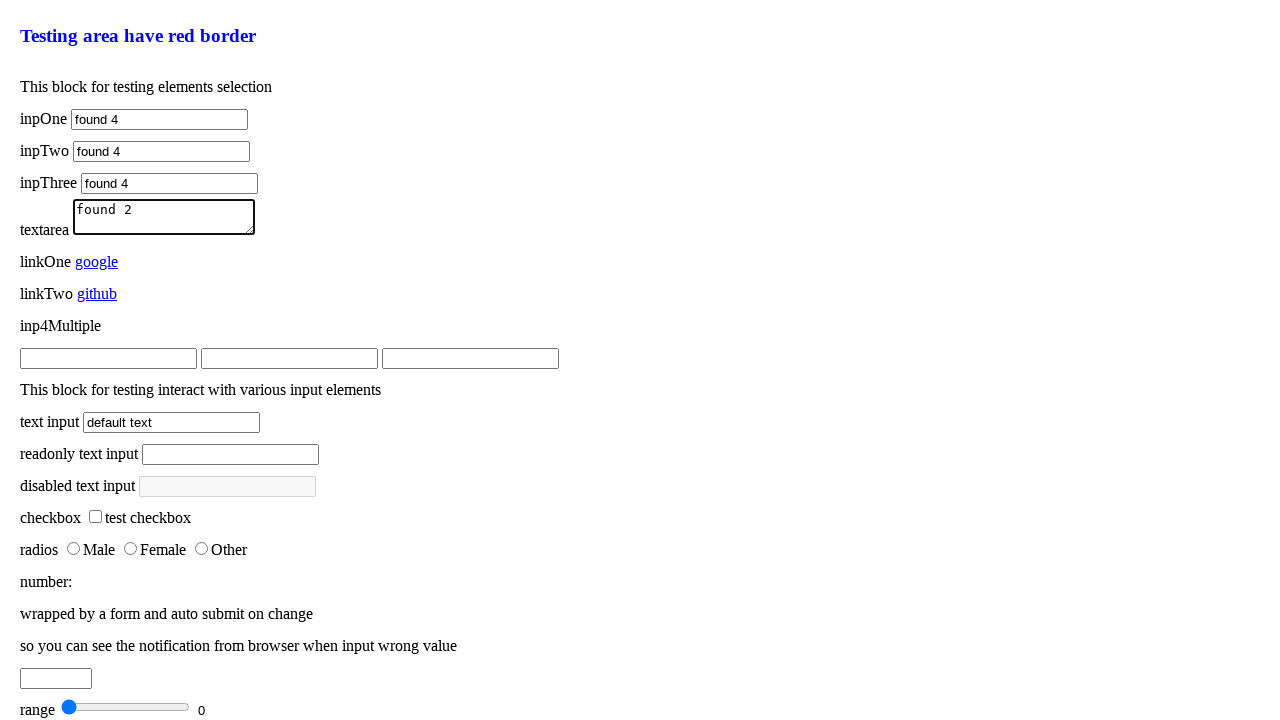

Filled textarea element within .elements-selection with 'found 3' on .elements-selection textarea
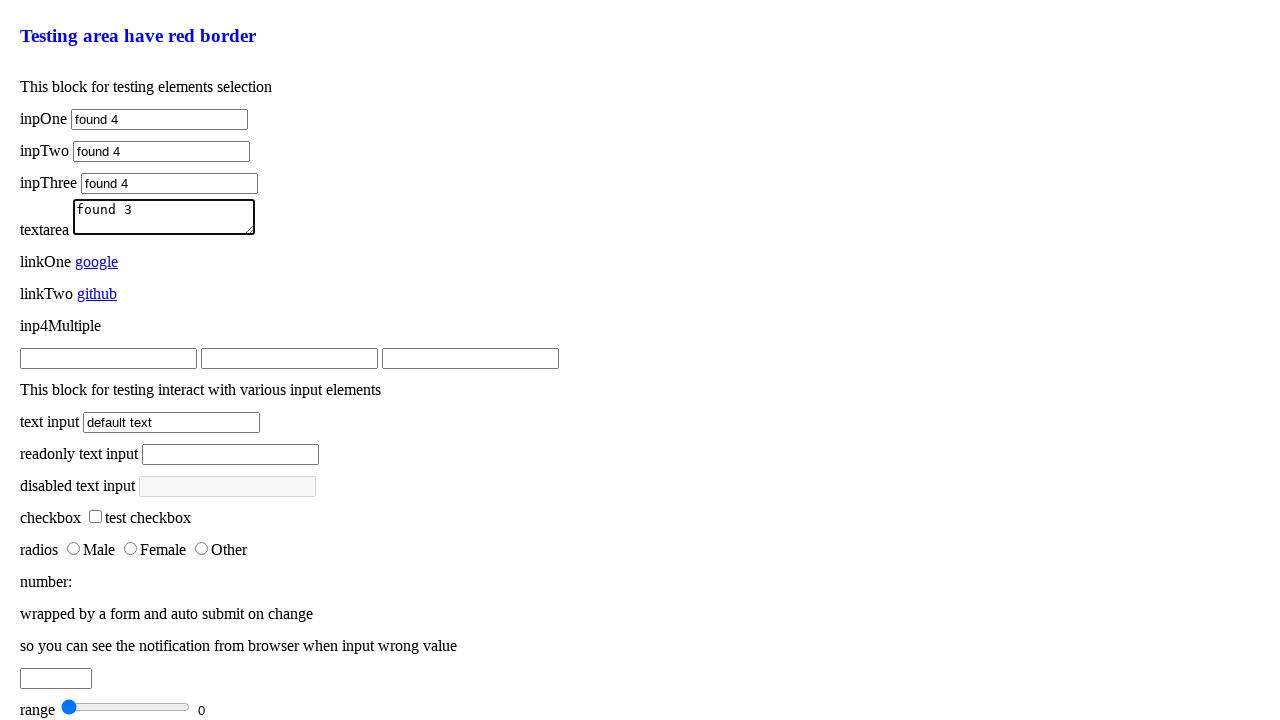

Filled textarea element within .elements-selection with 'found 4' on .elements-selection textarea
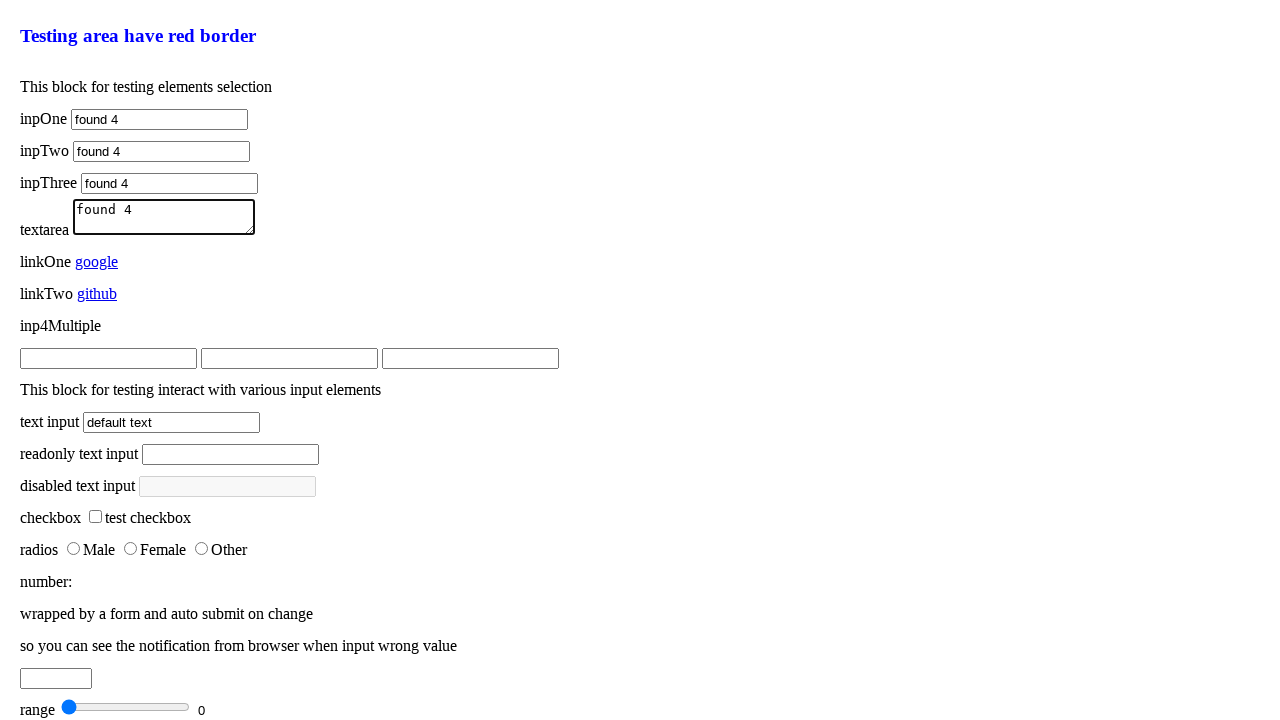

Modified Google link text content to 'google found'
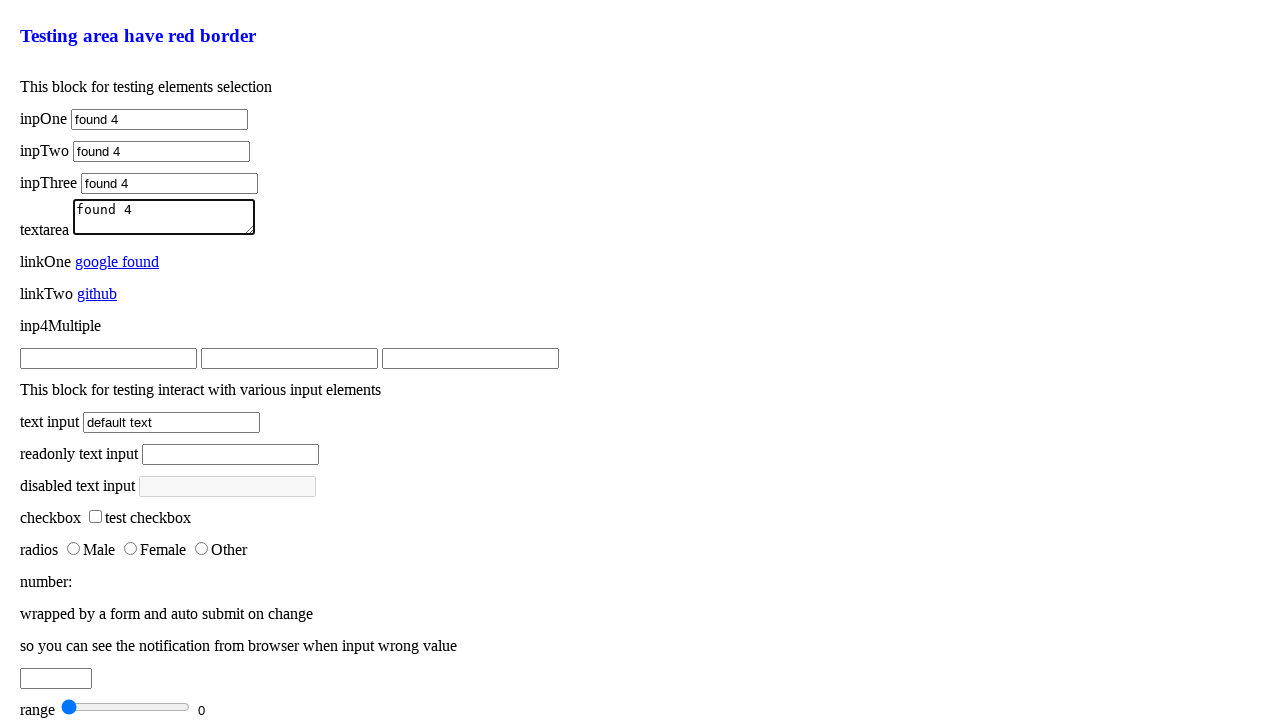

Modified Google link text content to 'google found 3'
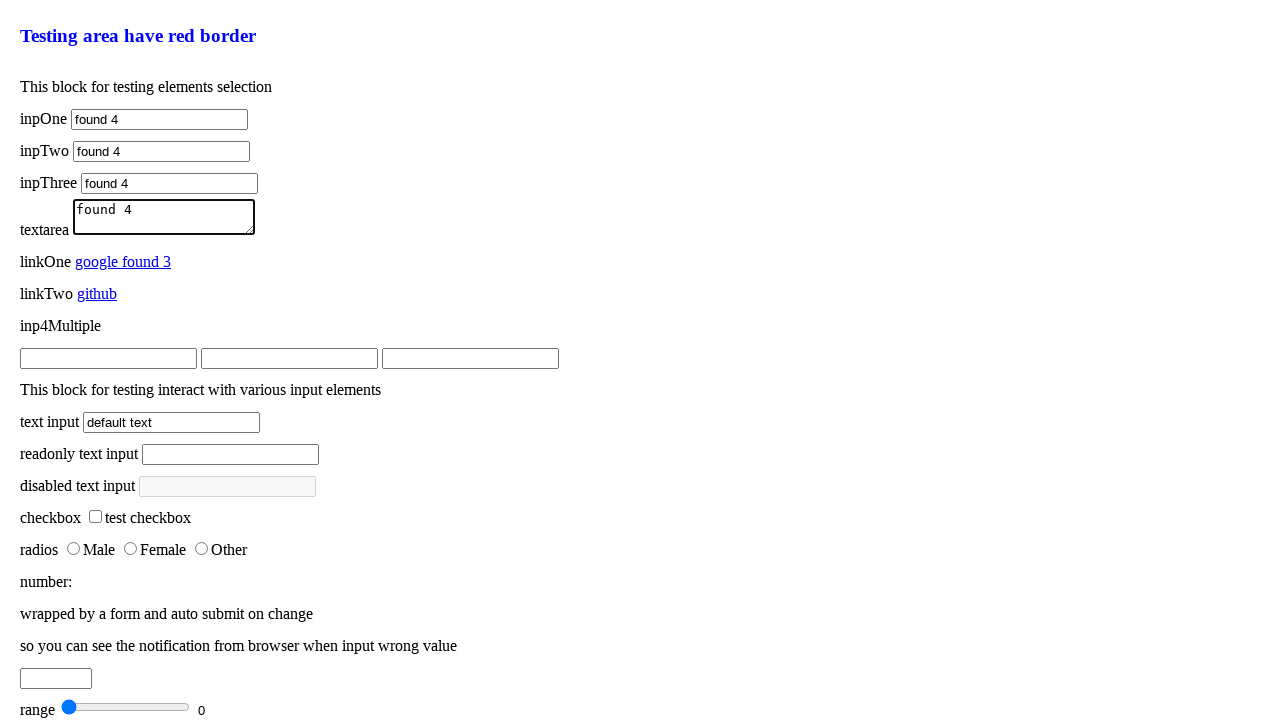

Modified Google link text content to 'google found 4'
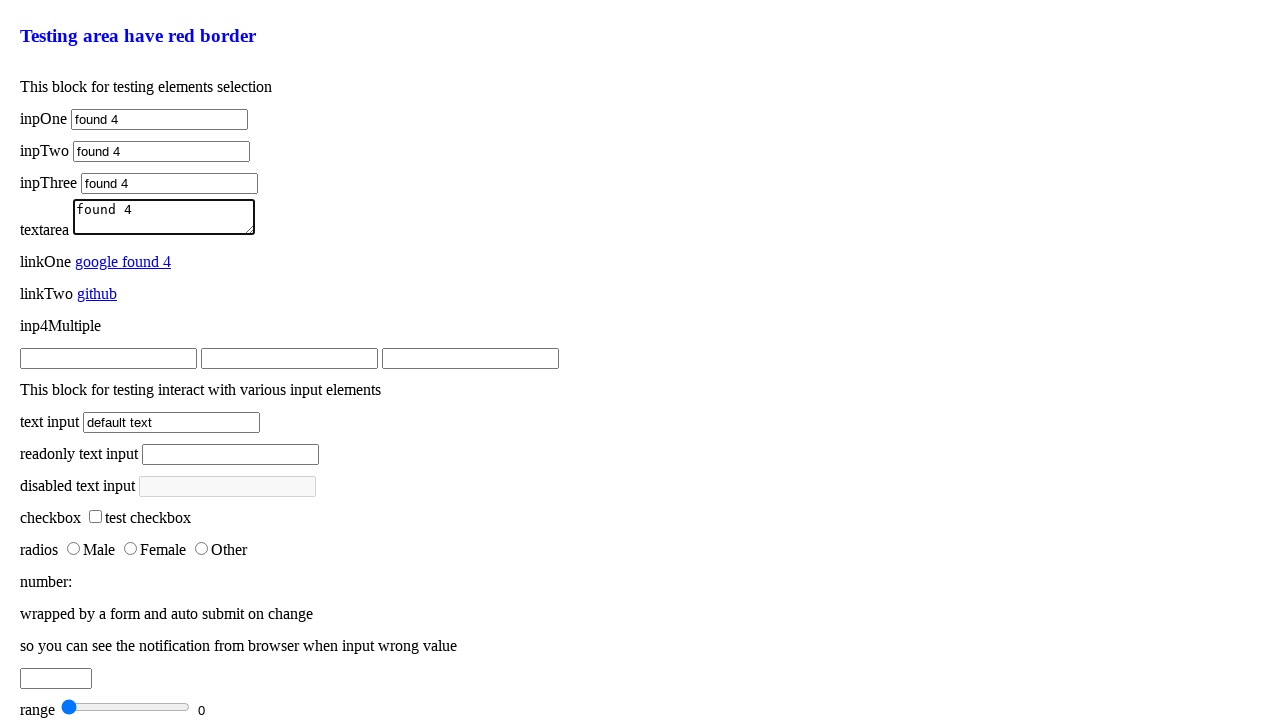

Modified GitHub link text content to 'github found'
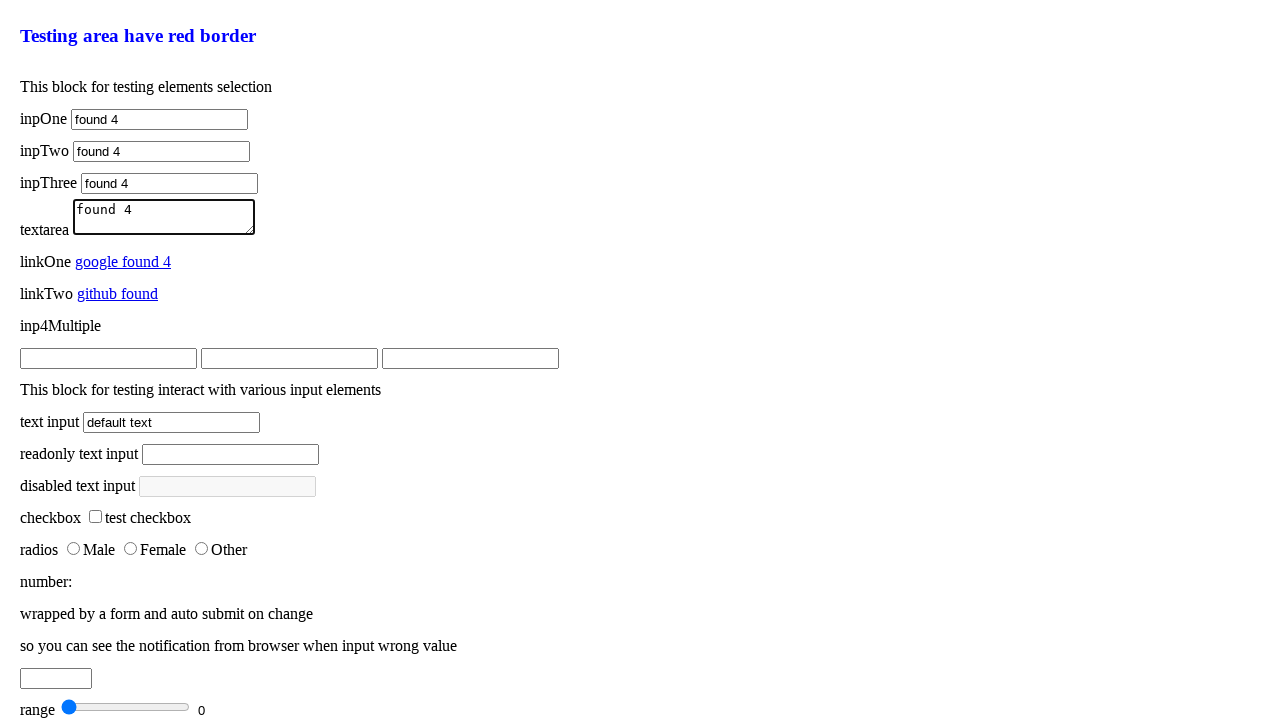

Modified GitHub link text content to 'github found 3'
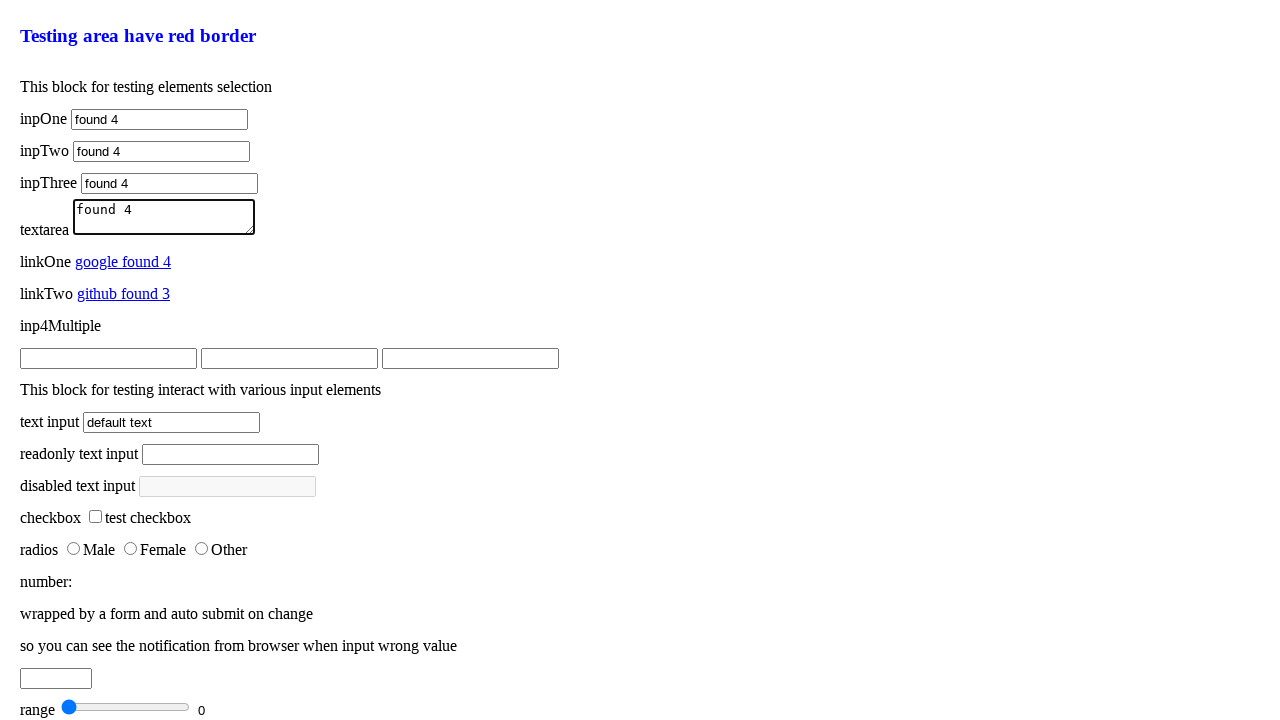

Modified GitHub link text content to 'github found 4'
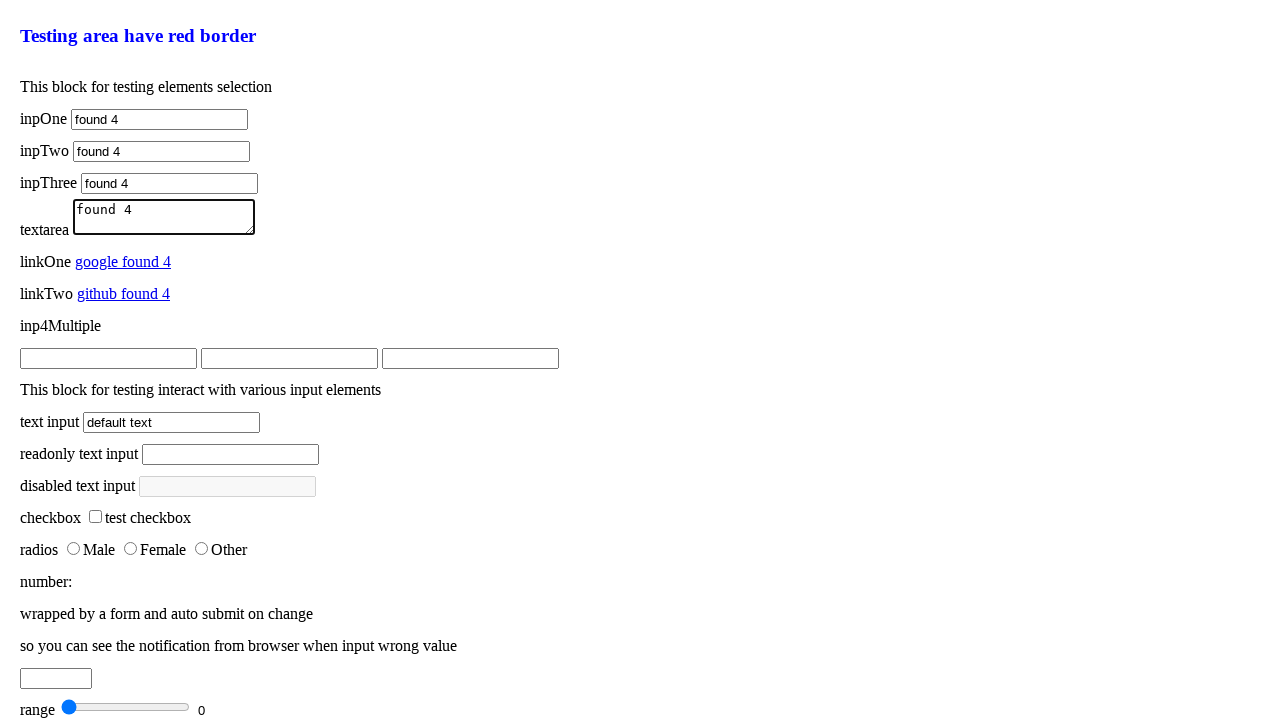

Filled a multiple input element with 'multiple found' on .inp4Multiple >> nth=0
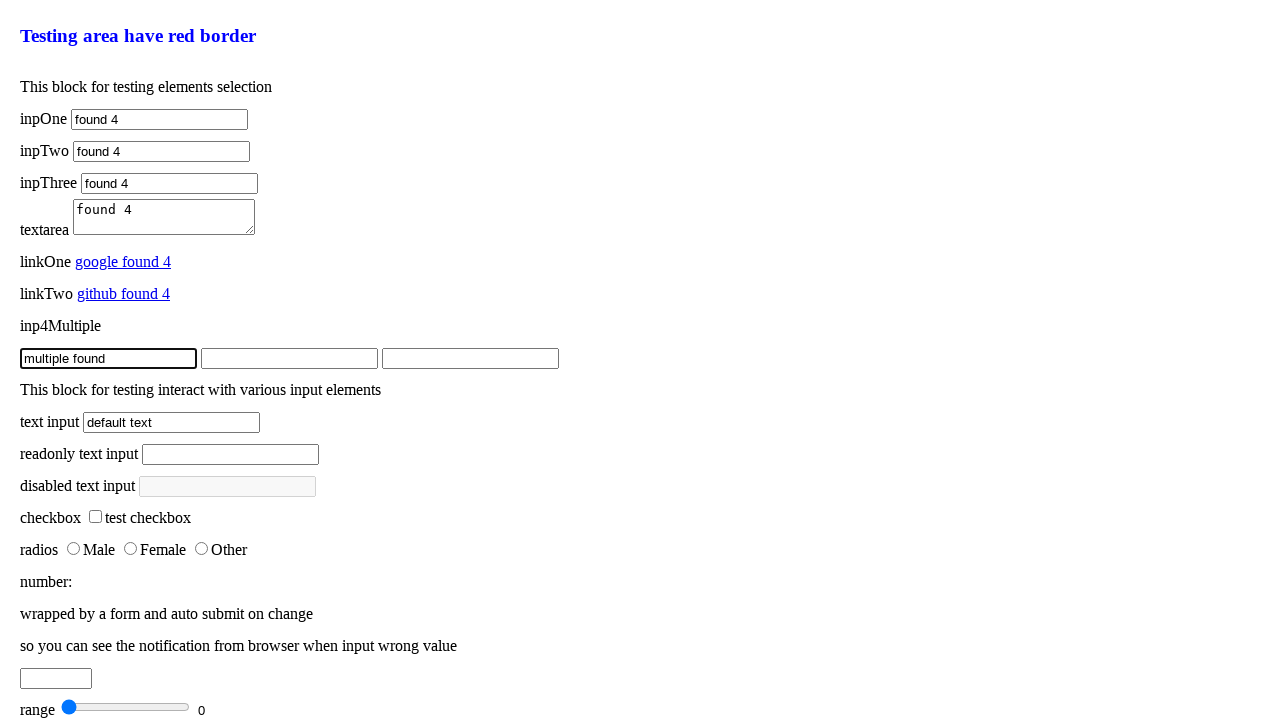

Filled a multiple input element with 'multiple found' on .inp4Multiple >> nth=1
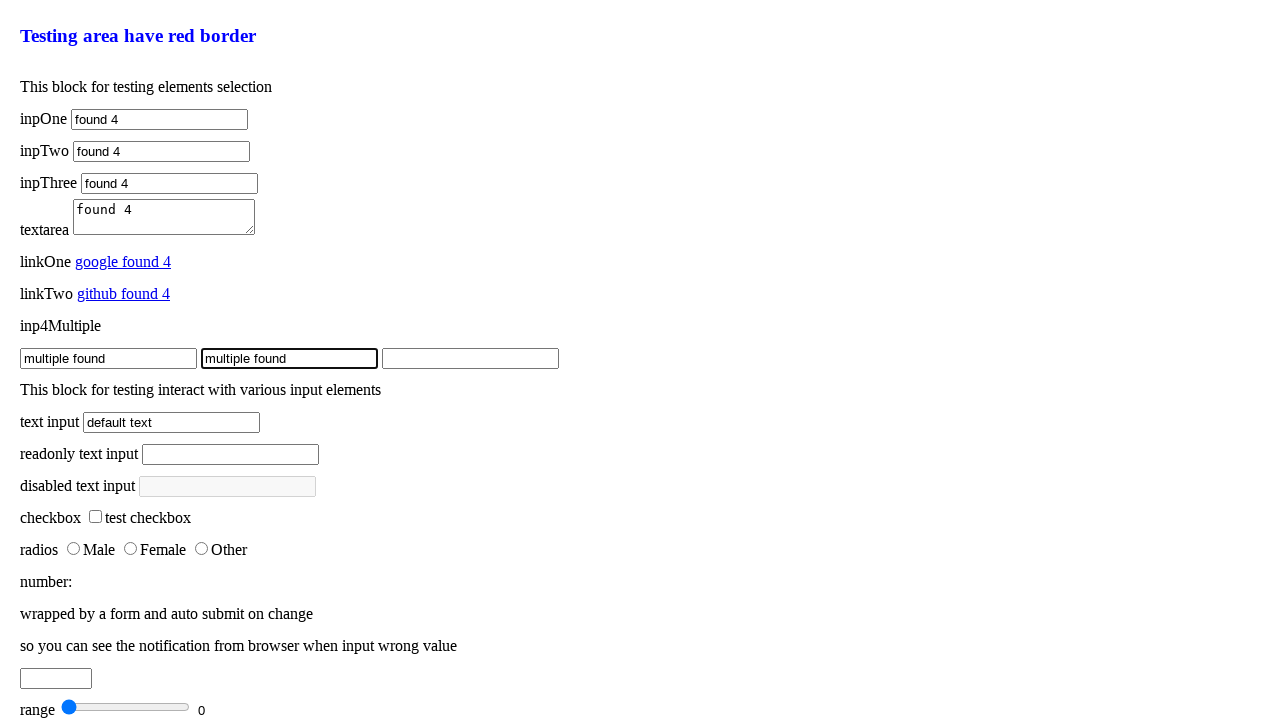

Filled a multiple input element with 'multiple found' on .inp4Multiple >> nth=2
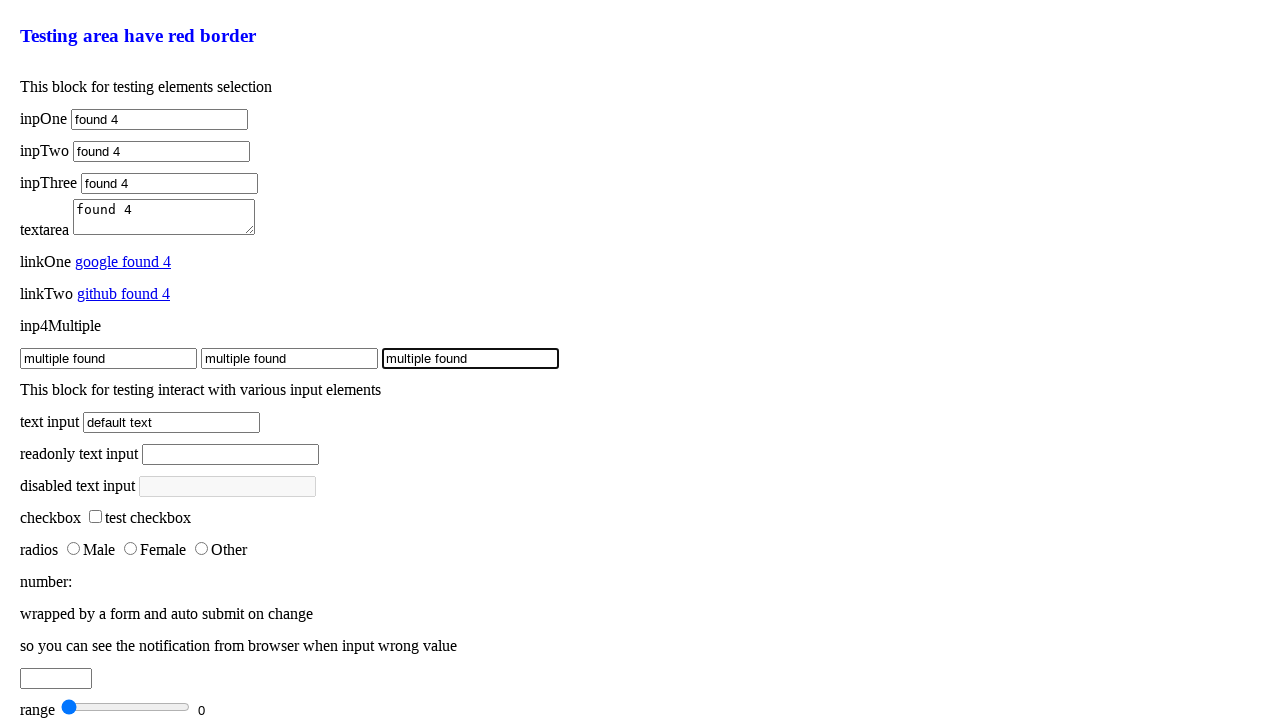

Filled a multiple input element with 'multiple found 2' on .inp4Multiple >> nth=0
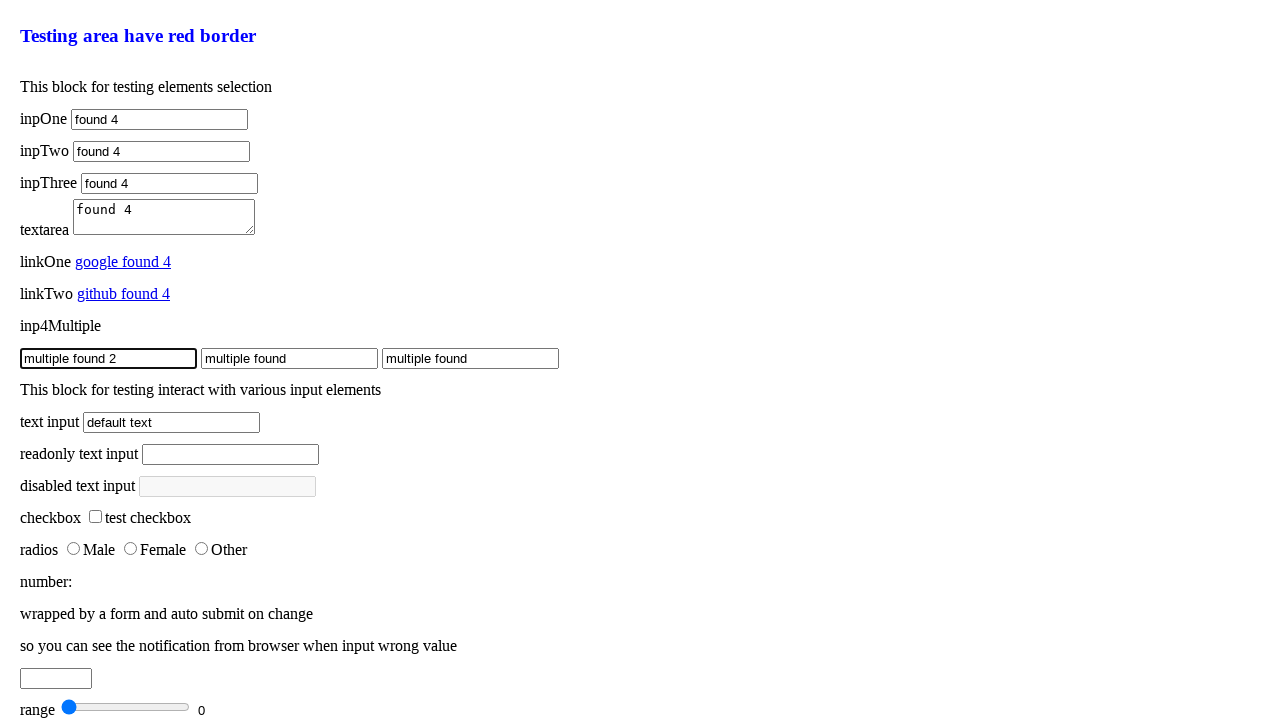

Filled a multiple input element with 'multiple found 2' on .inp4Multiple >> nth=1
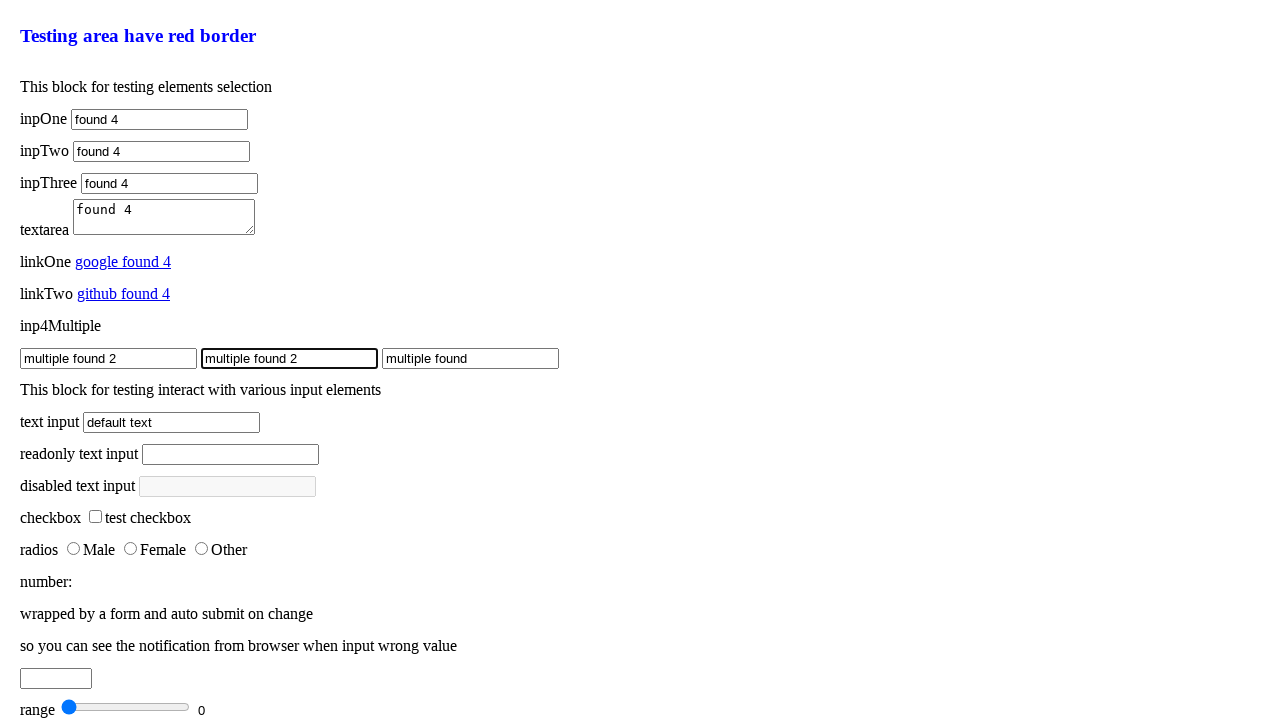

Filled a multiple input element with 'multiple found 2' on .inp4Multiple >> nth=2
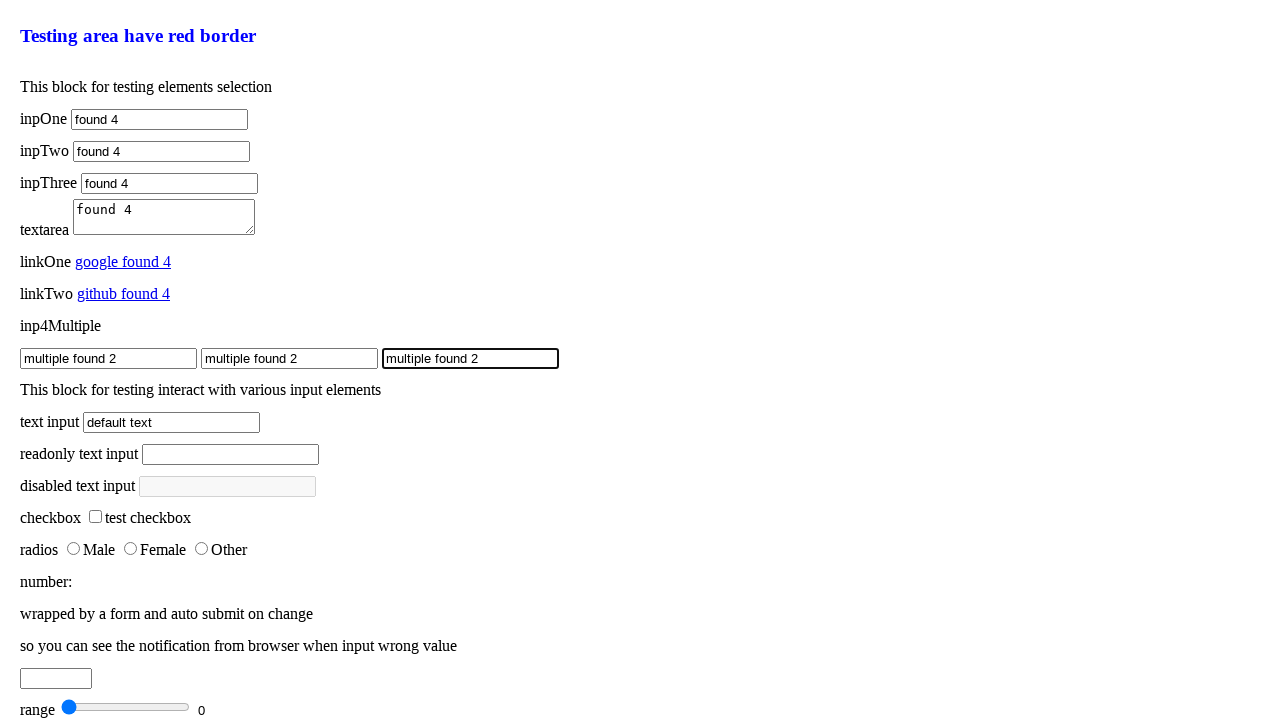

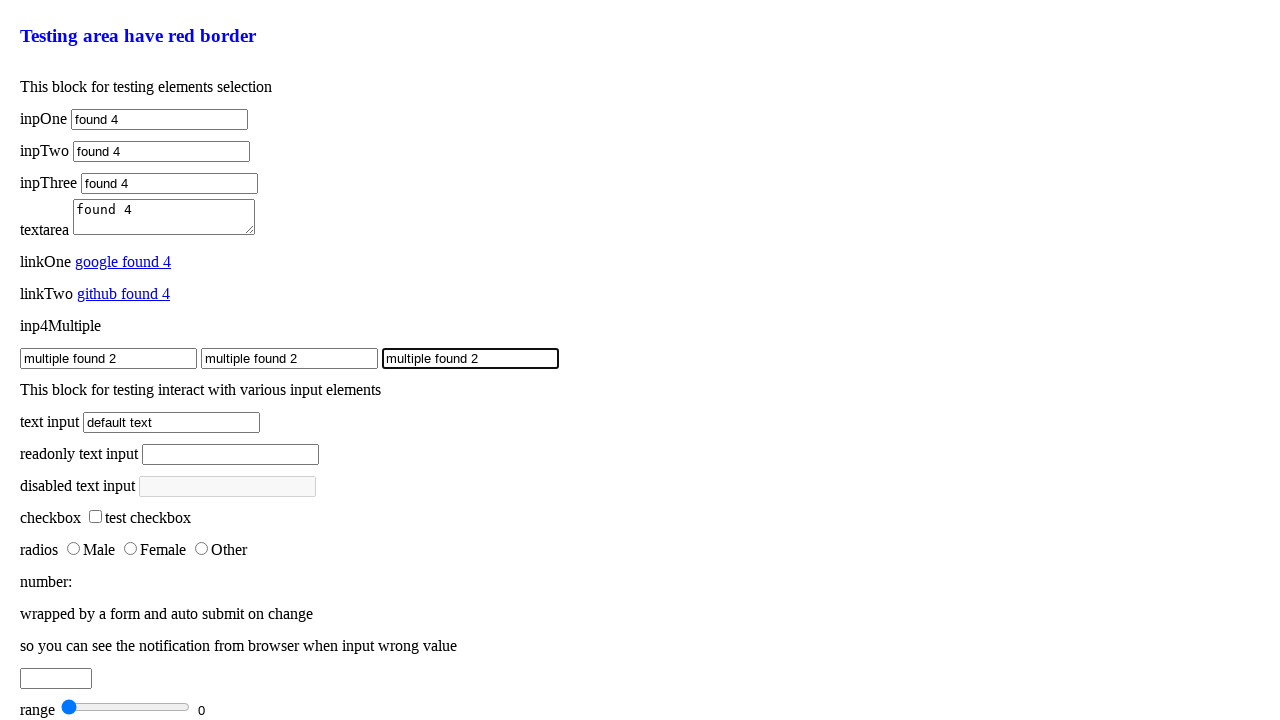